Scrolls to animals dropdown and selects Cat option

Starting URL: https://testautomationpractice.blogspot.com/

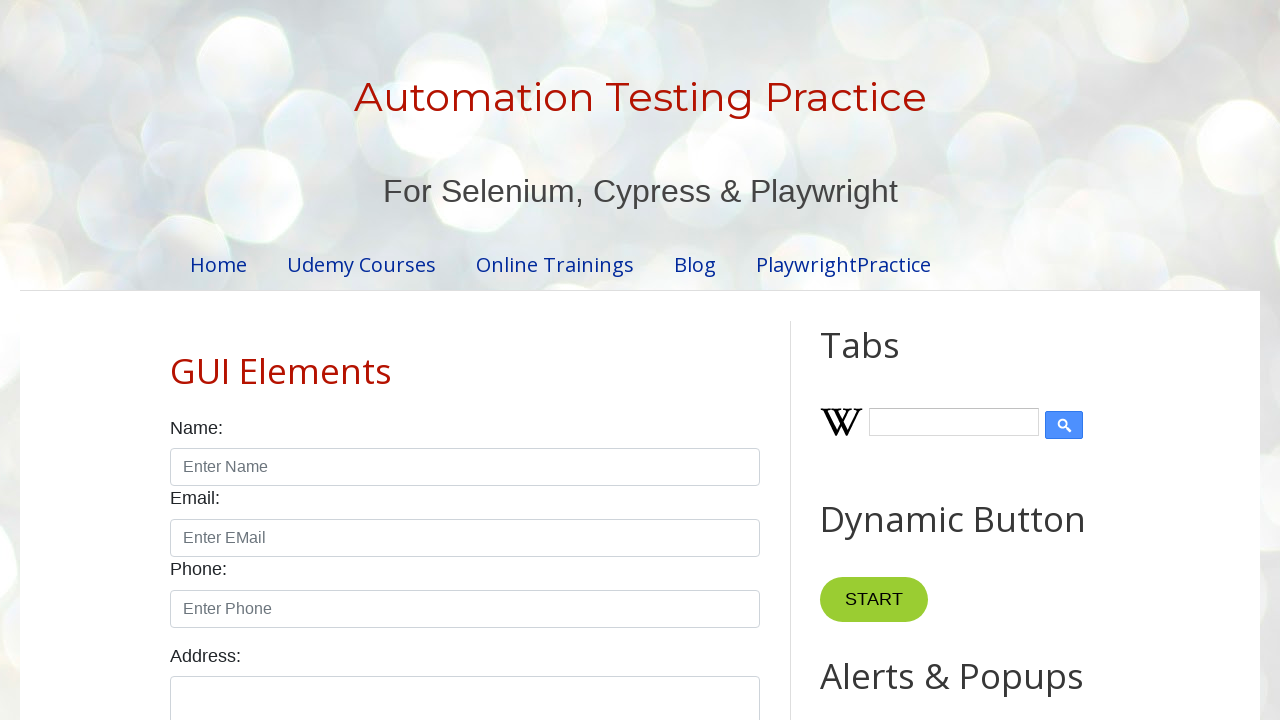

Located animals dropdown element
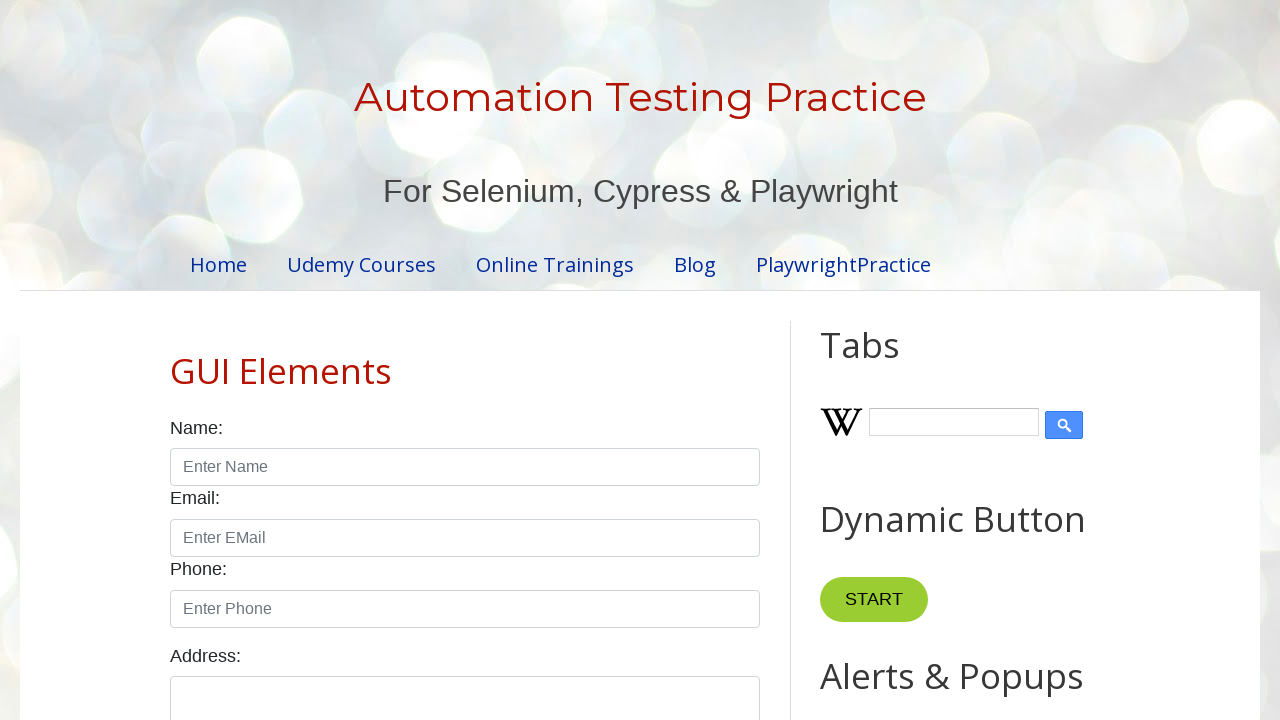

Scrolled to animals dropdown
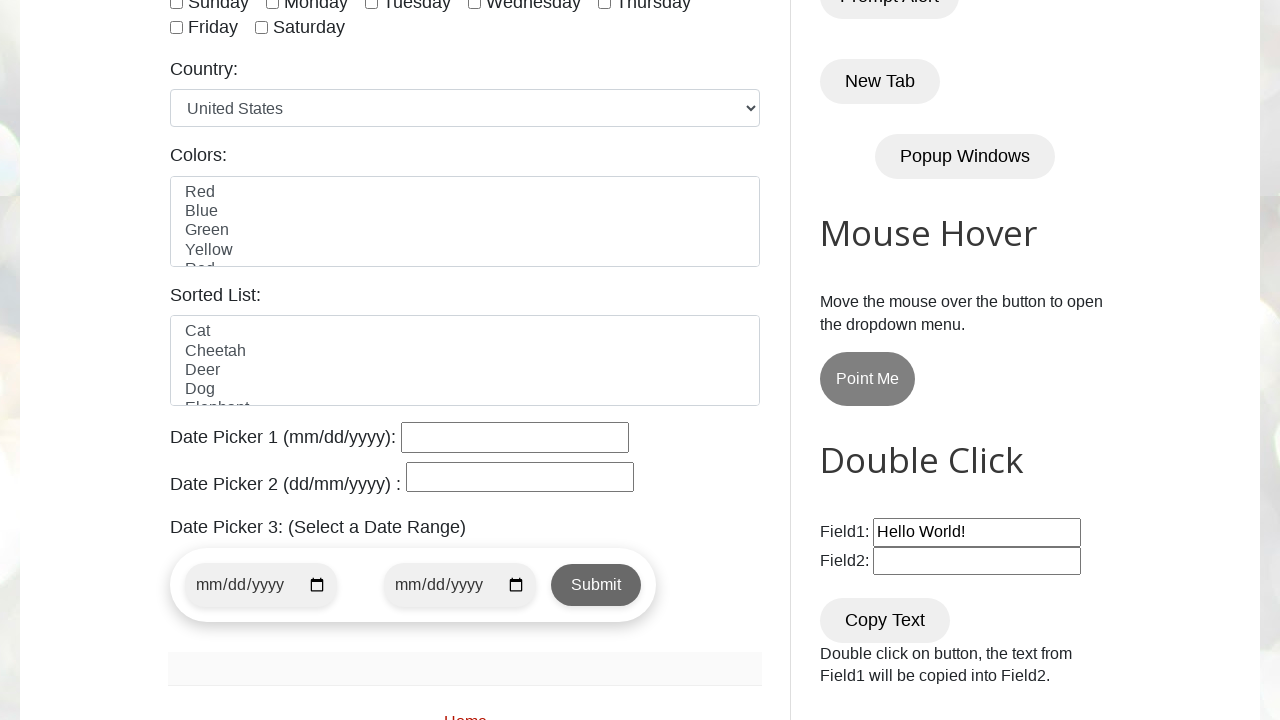

Selected Cat option from animals dropdown on #animals
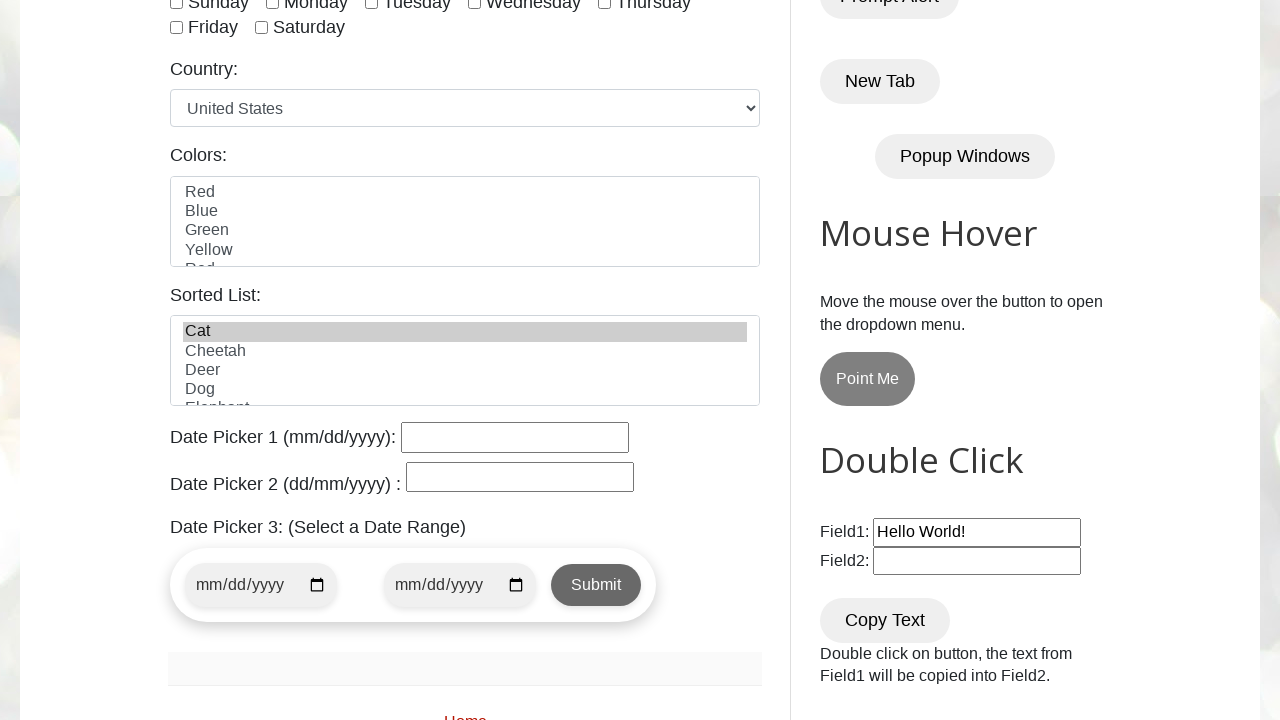

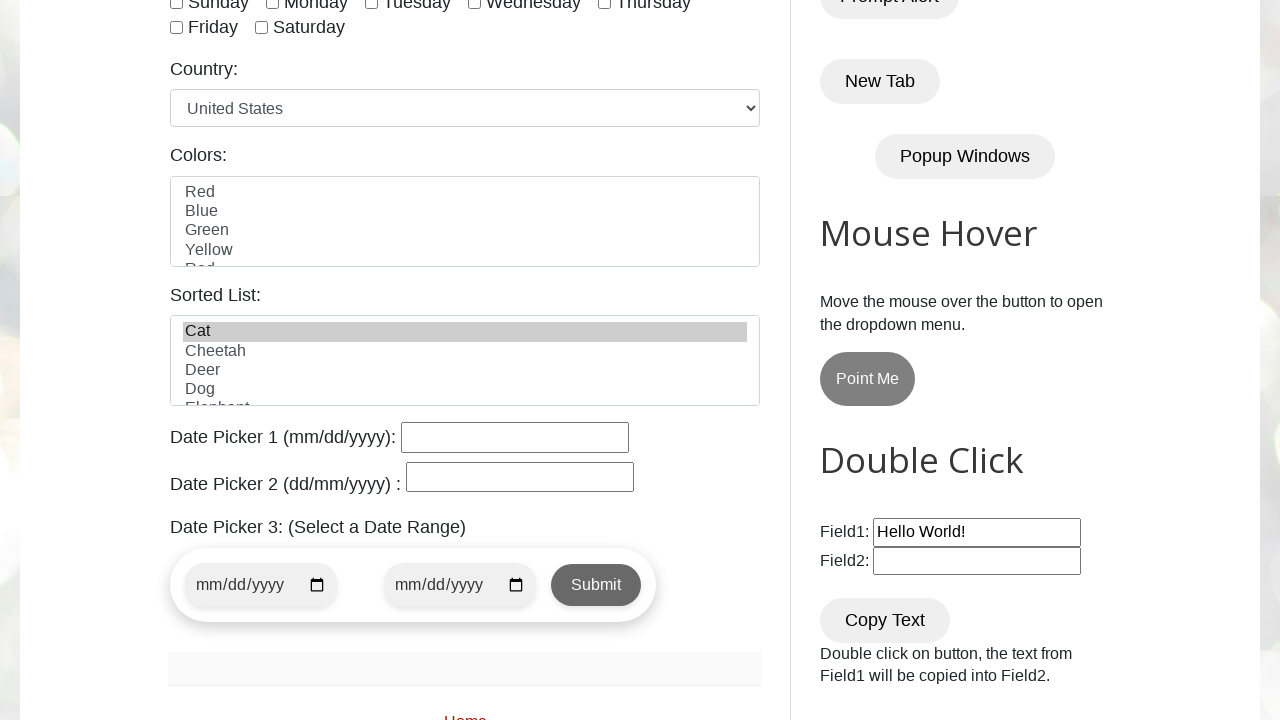